Navigates to a project map page and clicks on a configurator link to access the configurator section

Starting URL: https://michal-1994.github.io/proj-map/

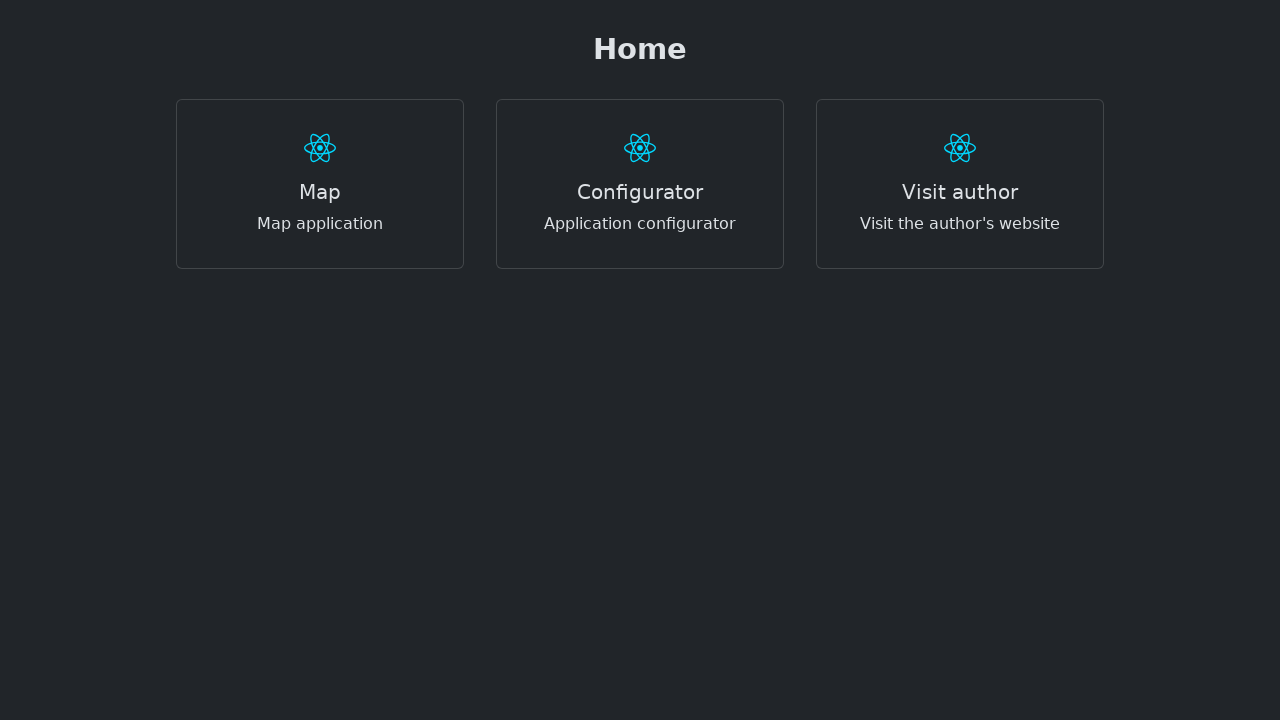

Clicked on the configurator link to access the configurator section at (640, 184) on a[href="/proj-map/configurator"]
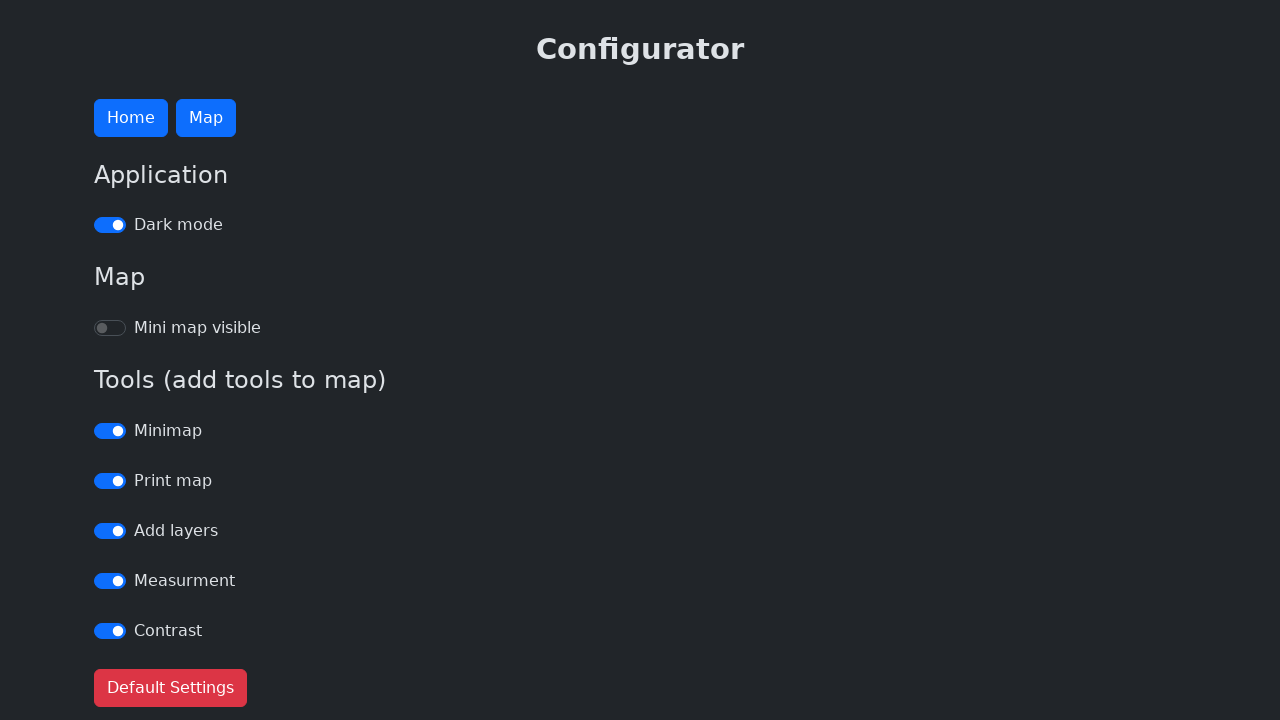

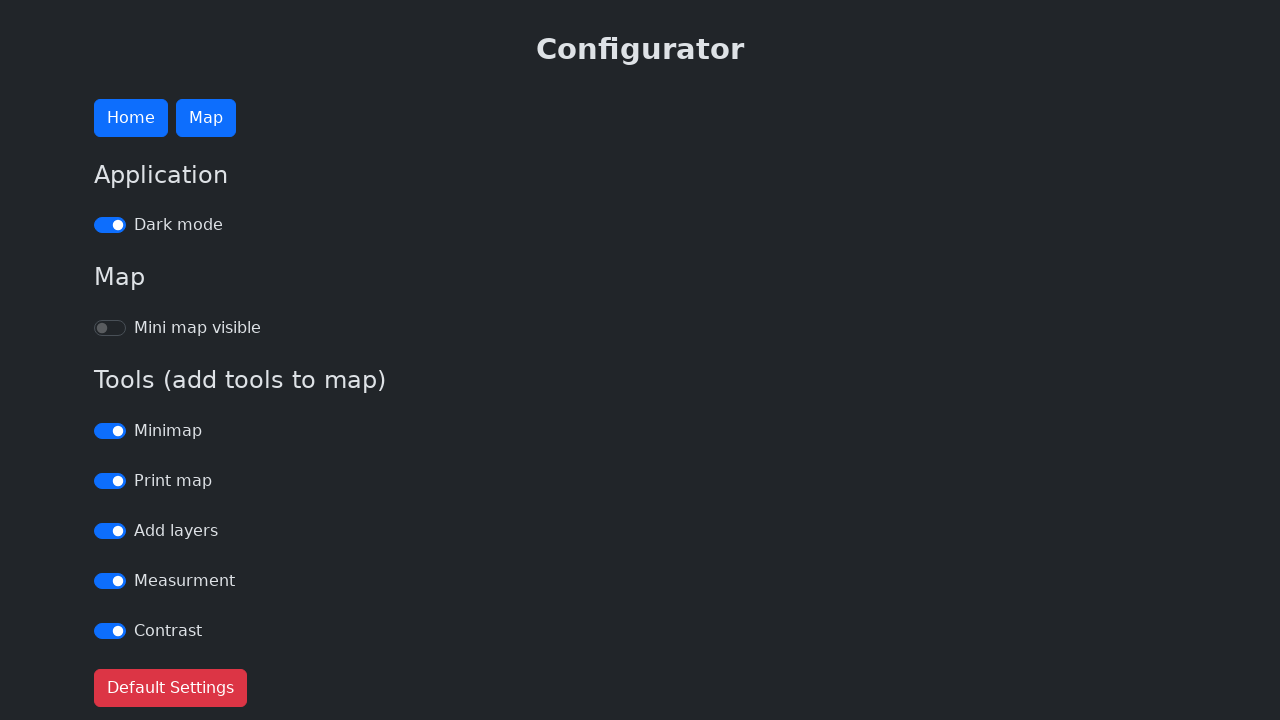